Tests that the main and footer sections become visible when items are added

Starting URL: https://demo.playwright.dev/todomvc

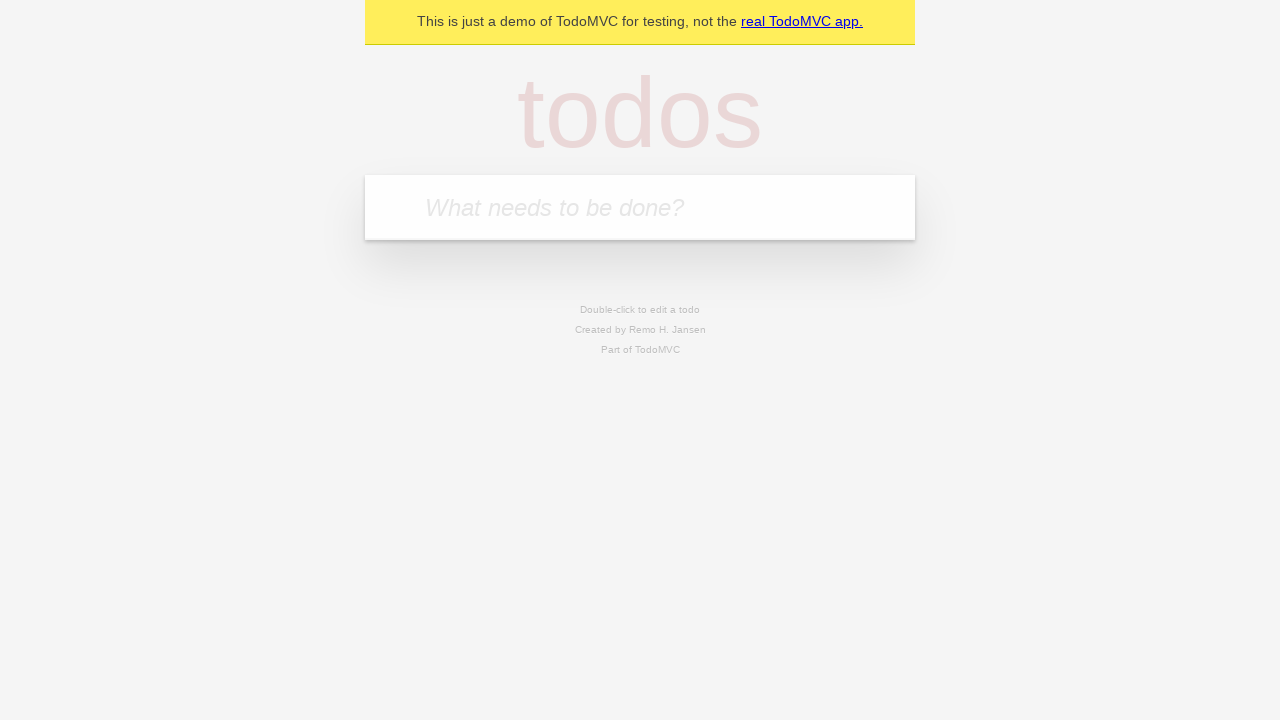

Filled new todo input with 'buy some cheese' on .new-todo
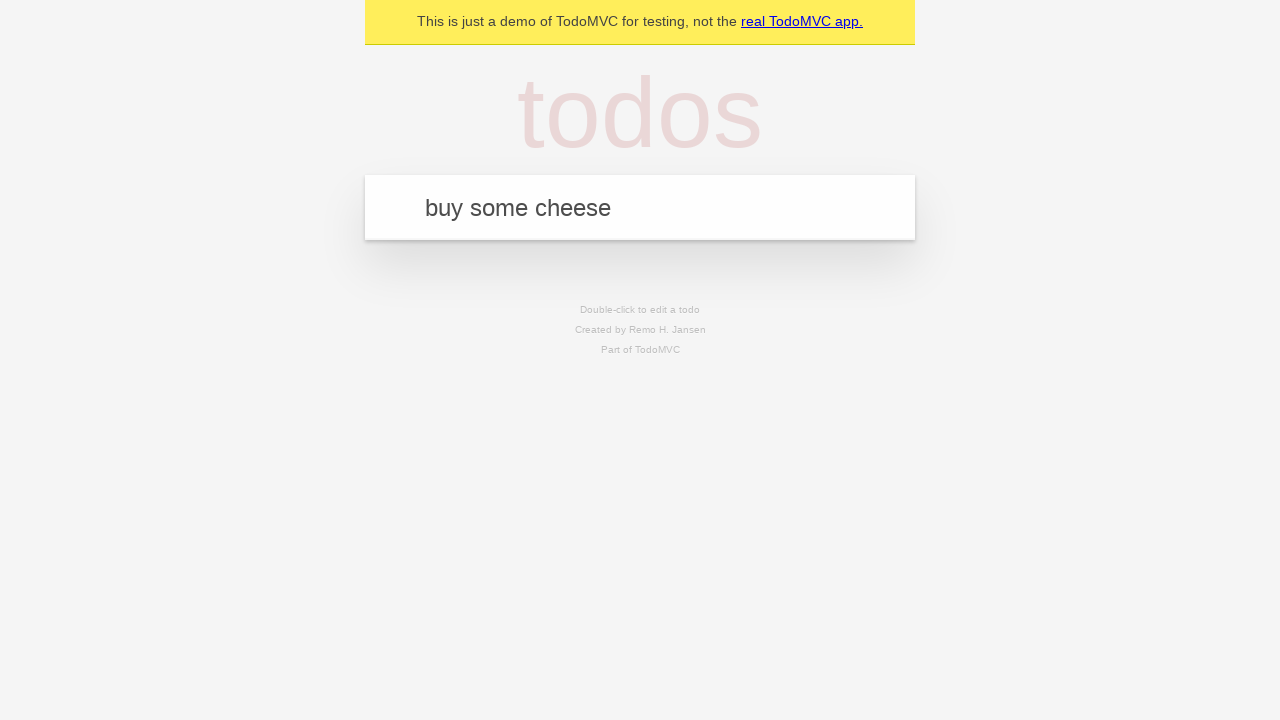

Pressed Enter to add the todo item on .new-todo
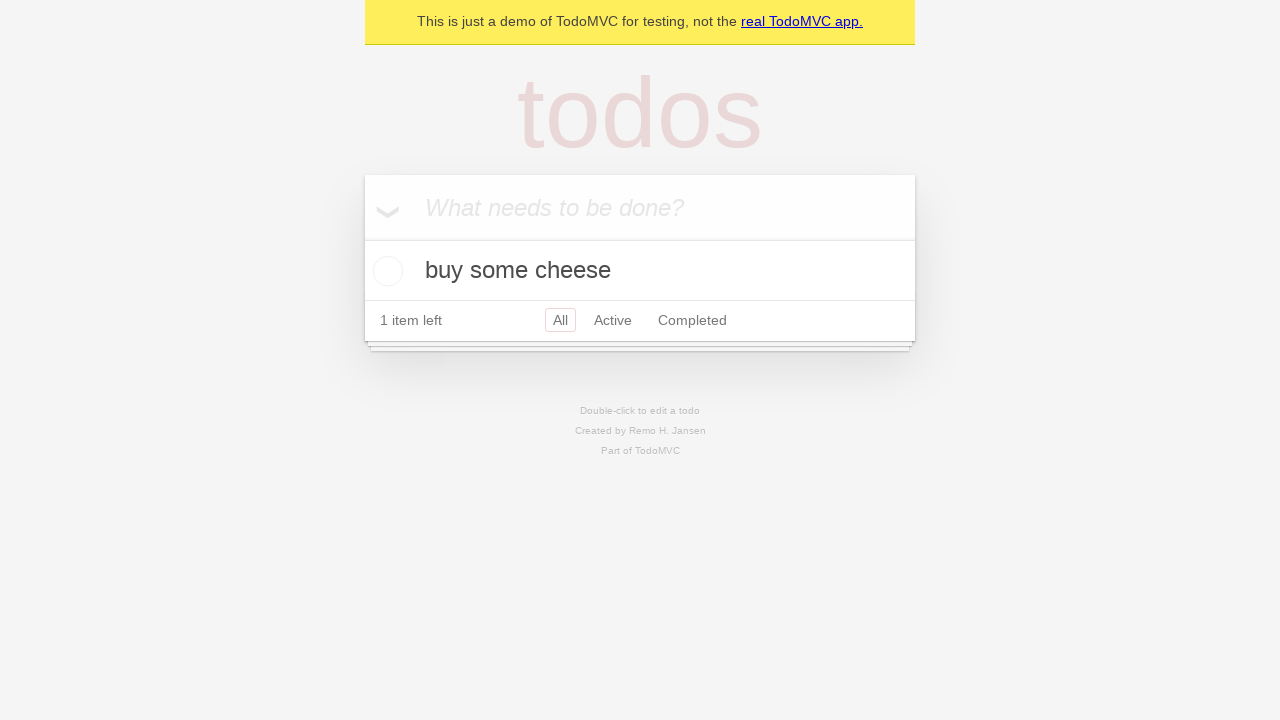

Main section became visible after item was added
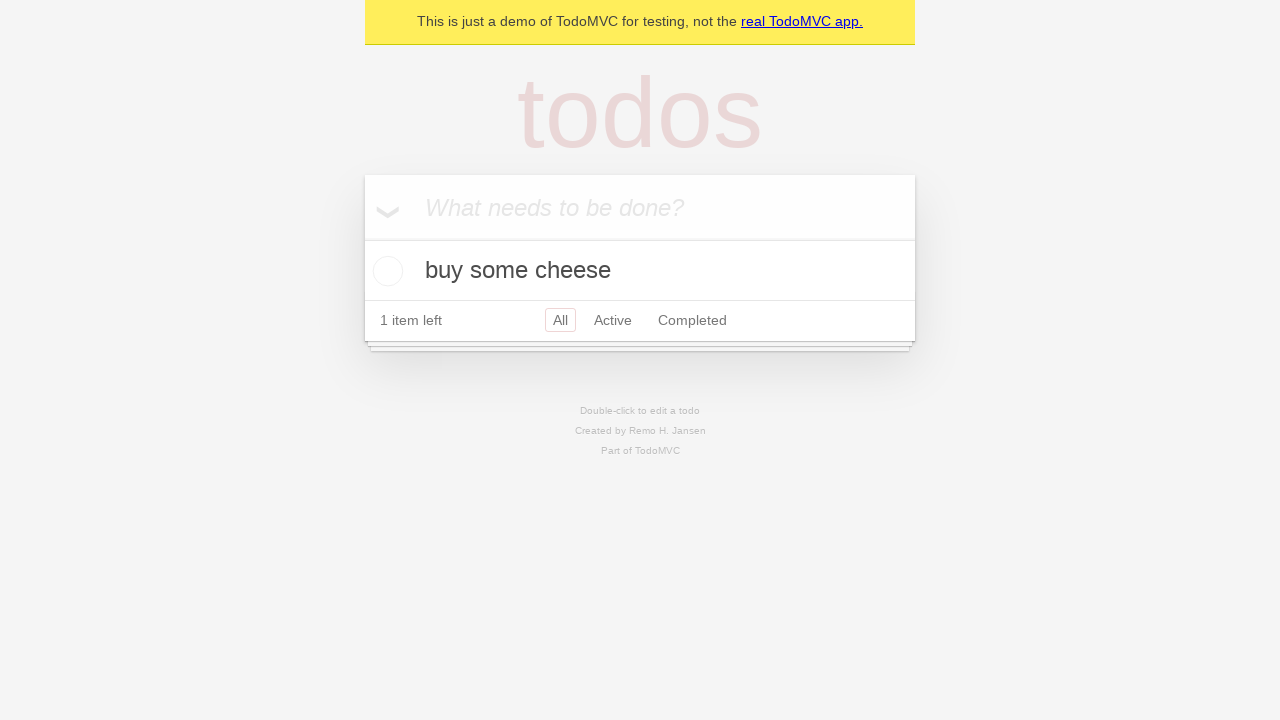

Footer section became visible after item was added
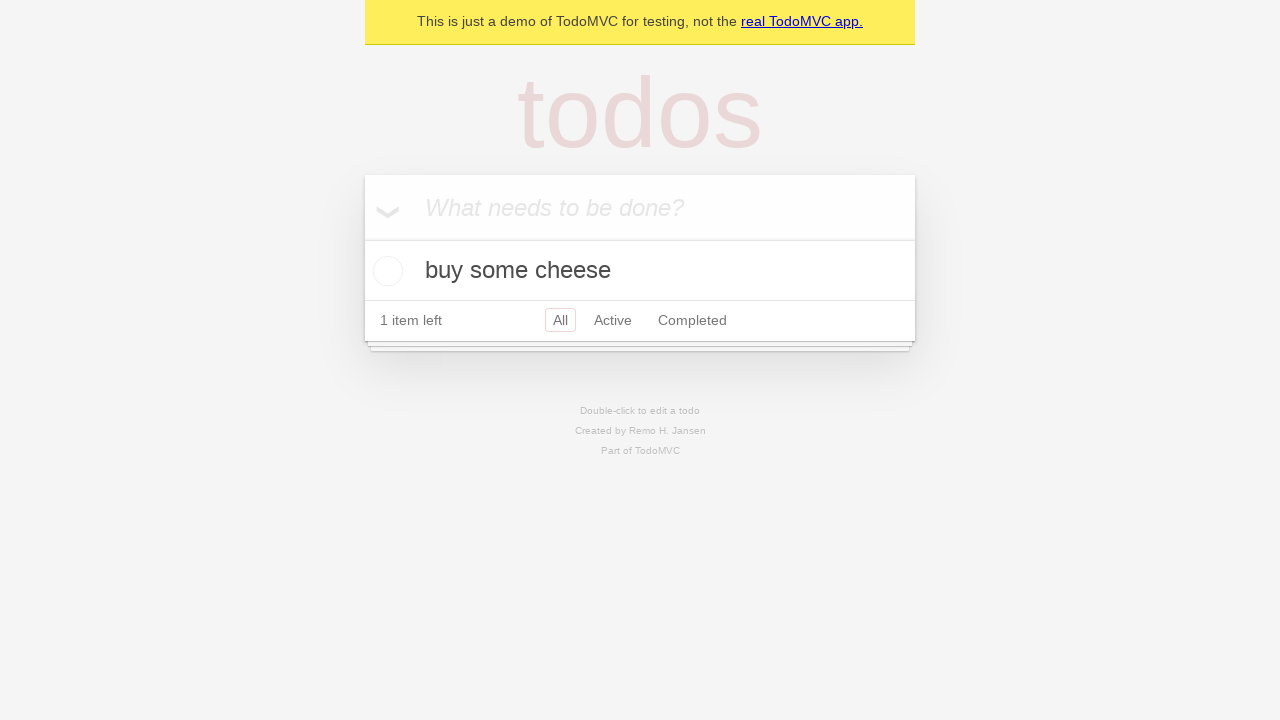

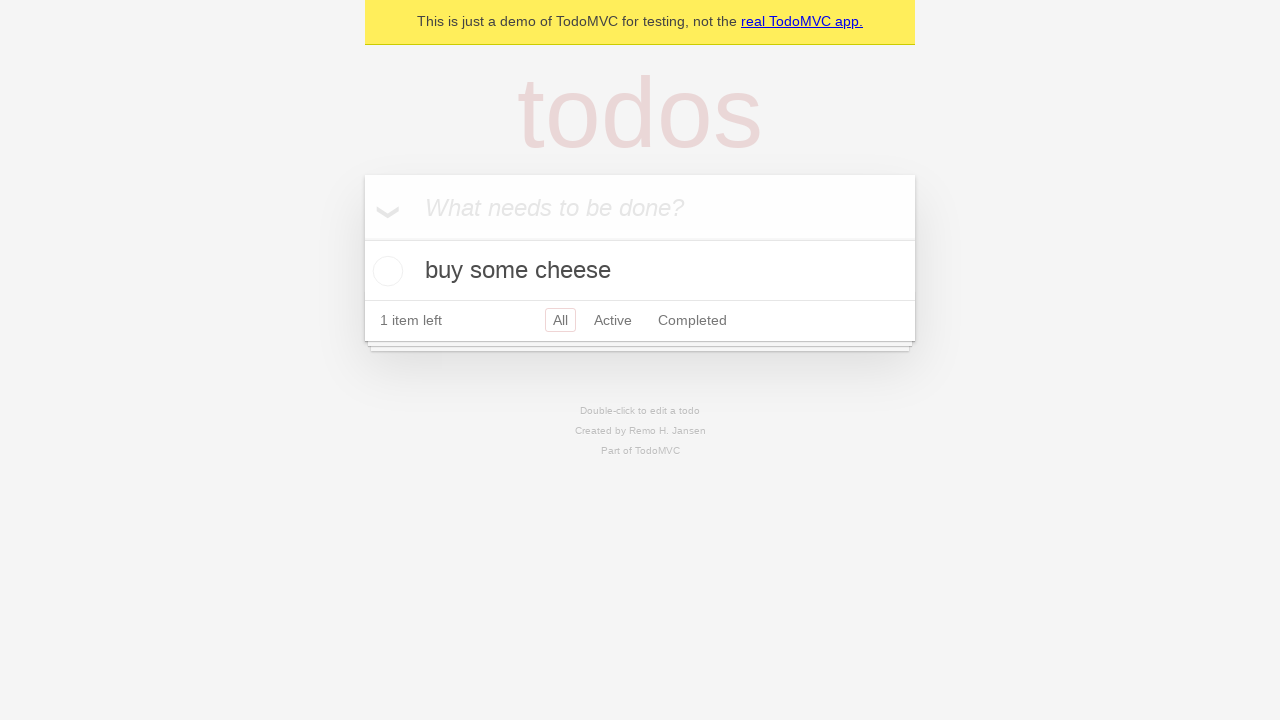